Tests nested iframe interaction by navigating through multiple iframe levels and filling an input field within the innermost iframe

Starting URL: http://demo.automationtesting.in/Frames.html

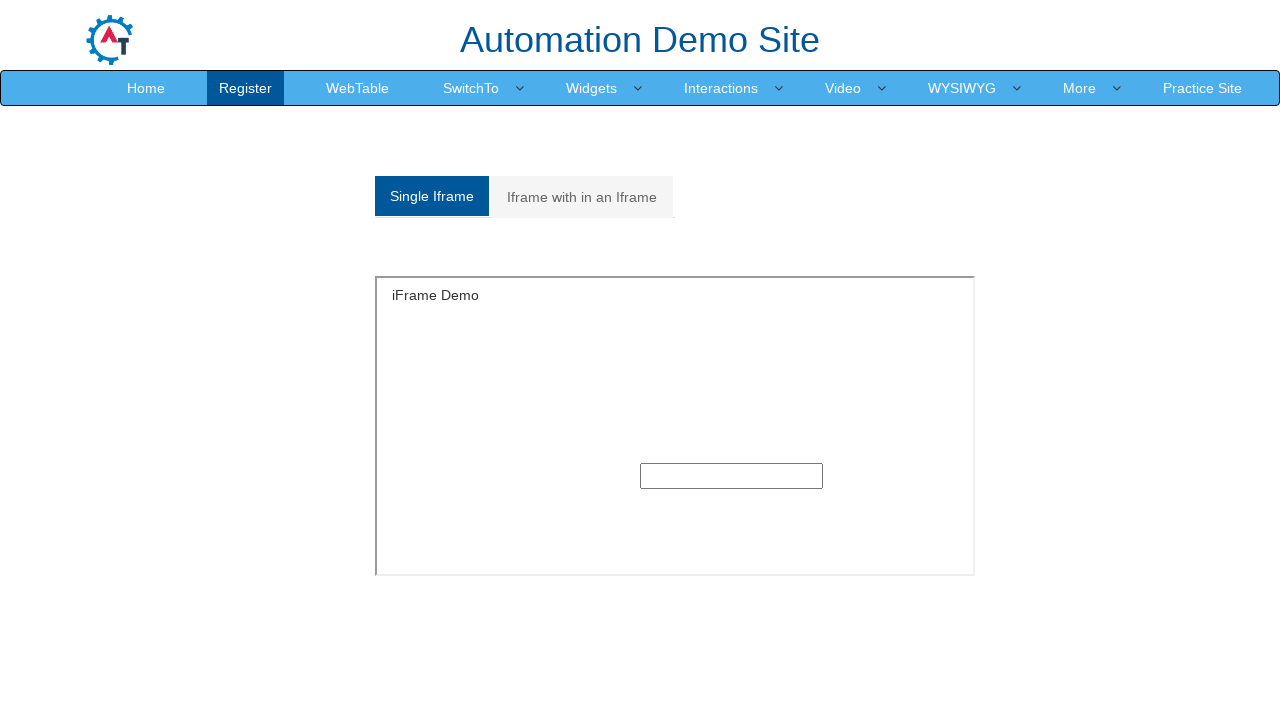

Clicked on nested frames tab at (582, 197) on xpath=/html/body/section/div[1]/div/div/div/div[1]/div/ul/li[2]/a
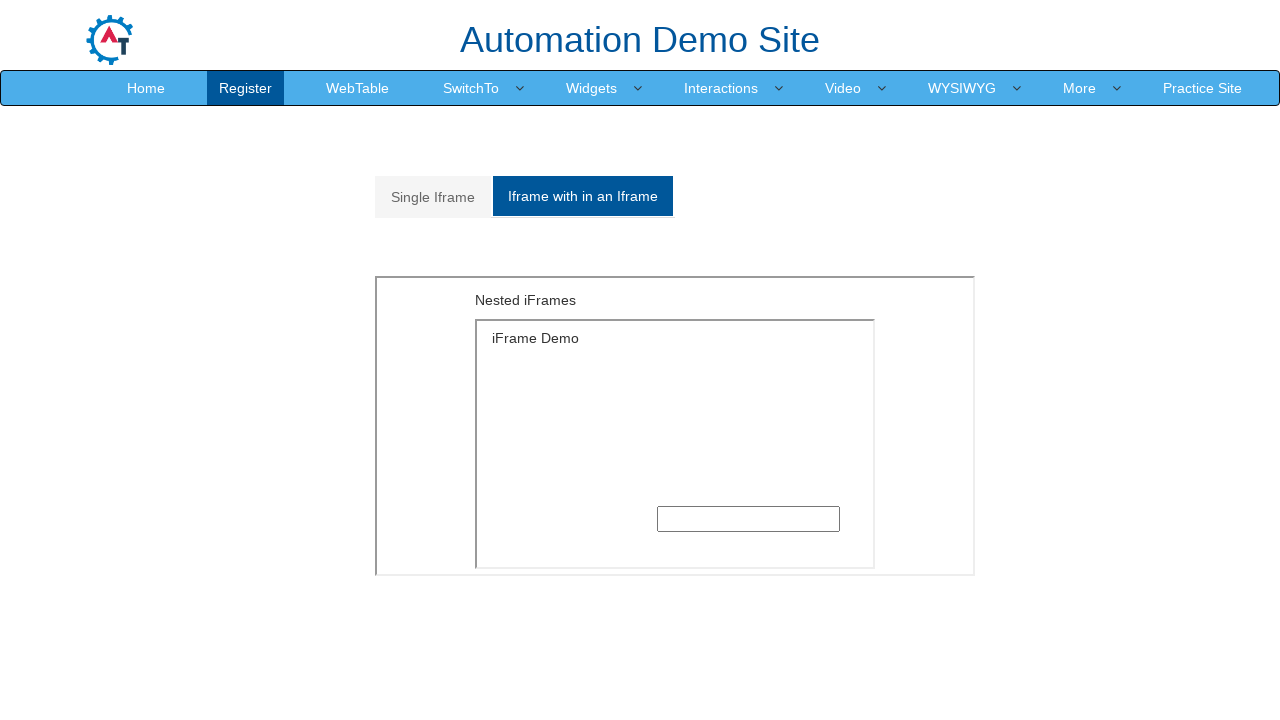

Located first iframe
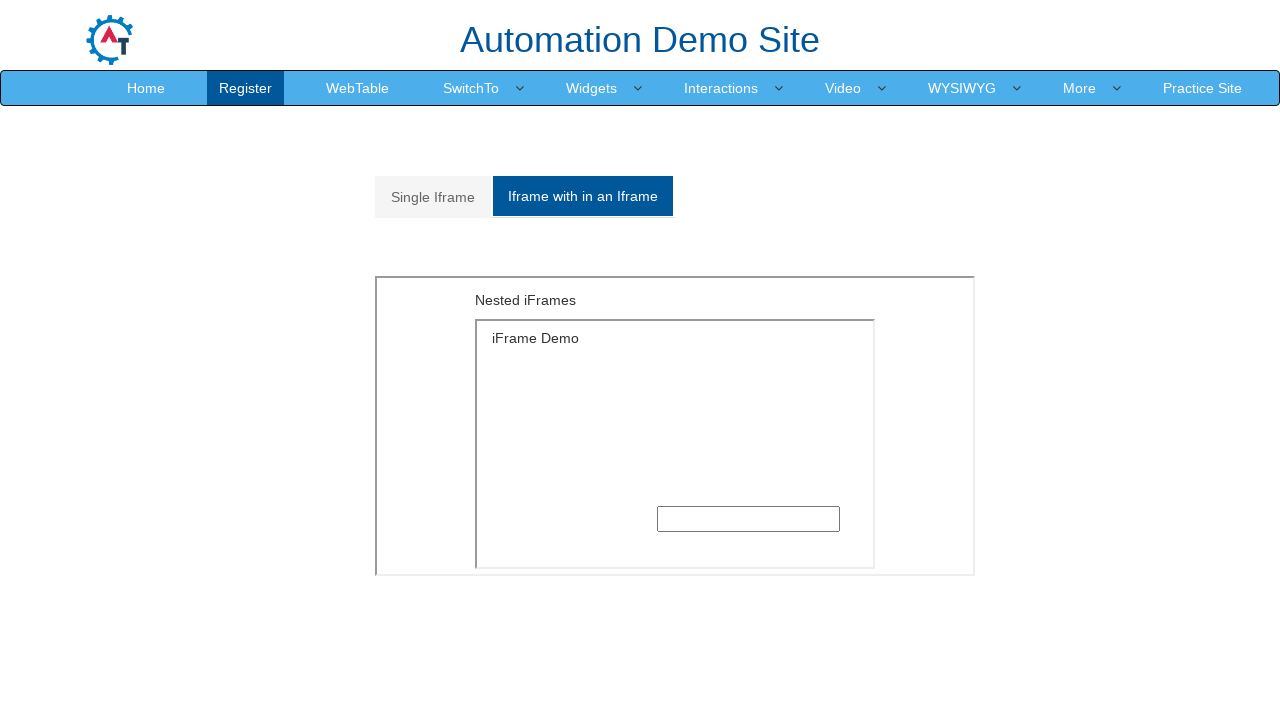

Located second iframe nested within first iframe
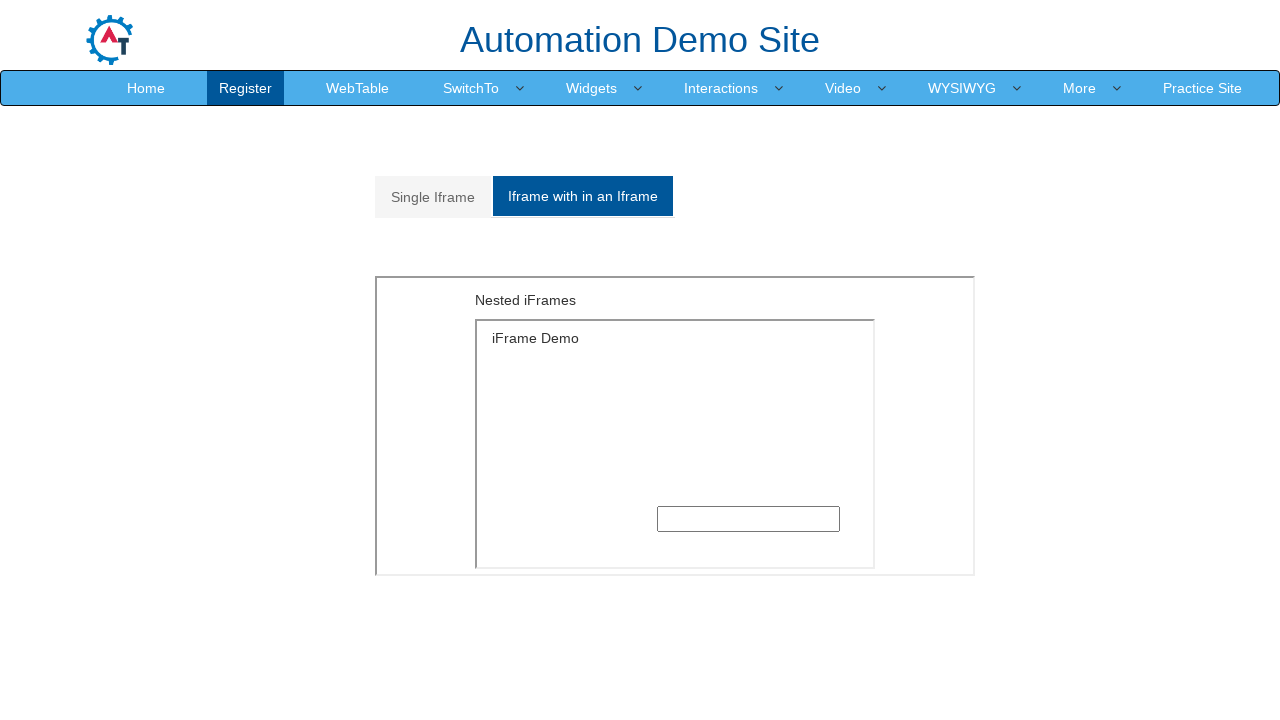

Filled input field in nested iframe with 'soham' on xpath=/html/body/section/div[1]/div/div/div/div[2]/div[2]/iframe >> internal:con
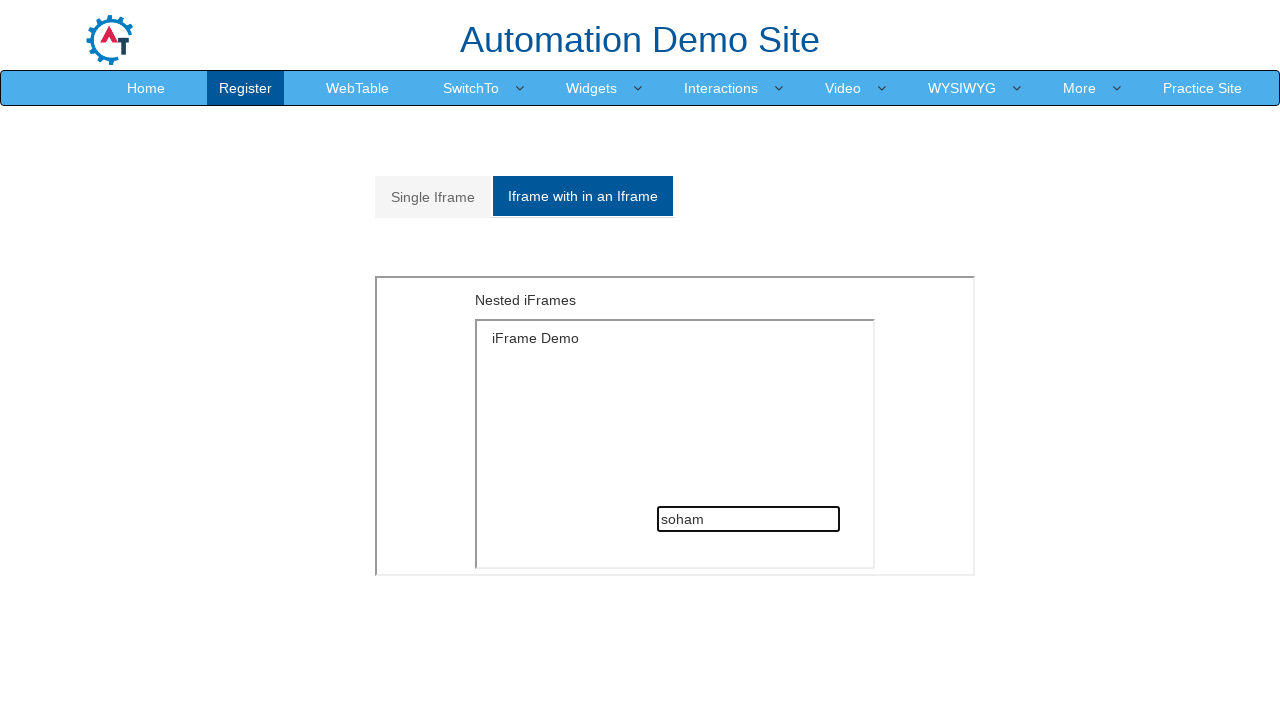

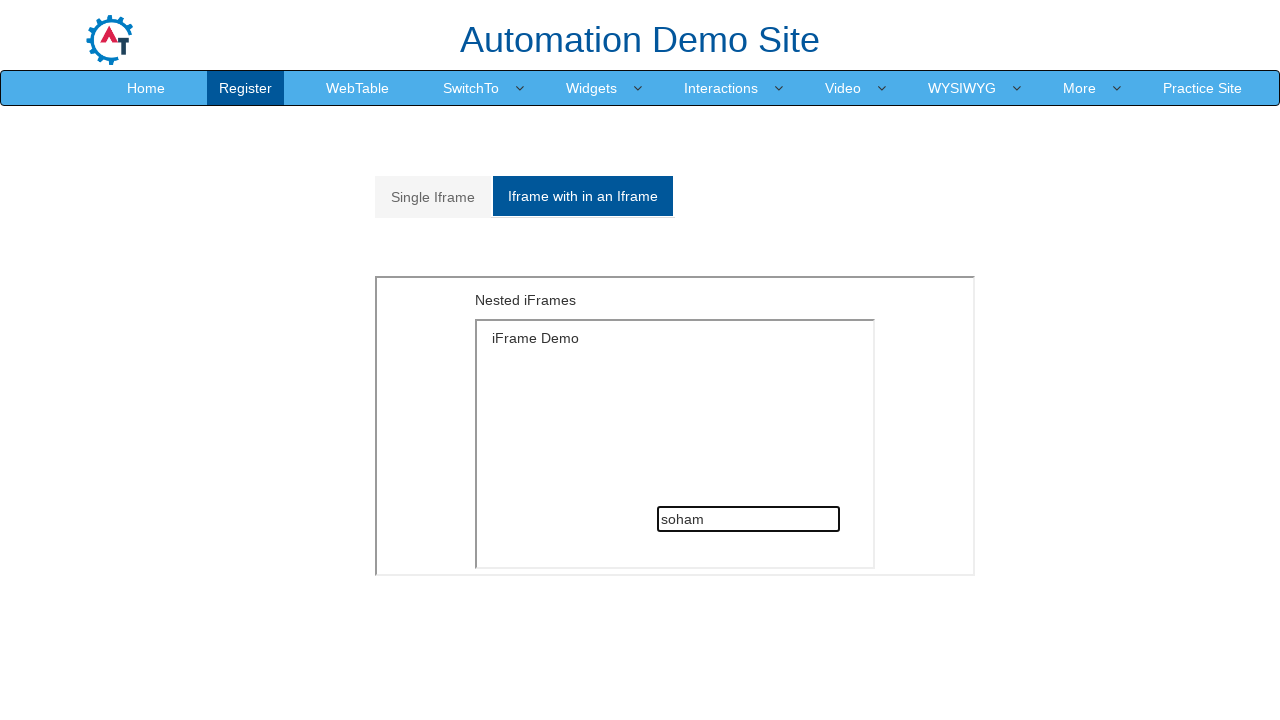